Tests various JavaScript alert types including immediate alerts, timed alerts, confirm dialogs, and prompt dialogs, verifying proper handling and responses.

Starting URL: https://demoqa.com/alerts

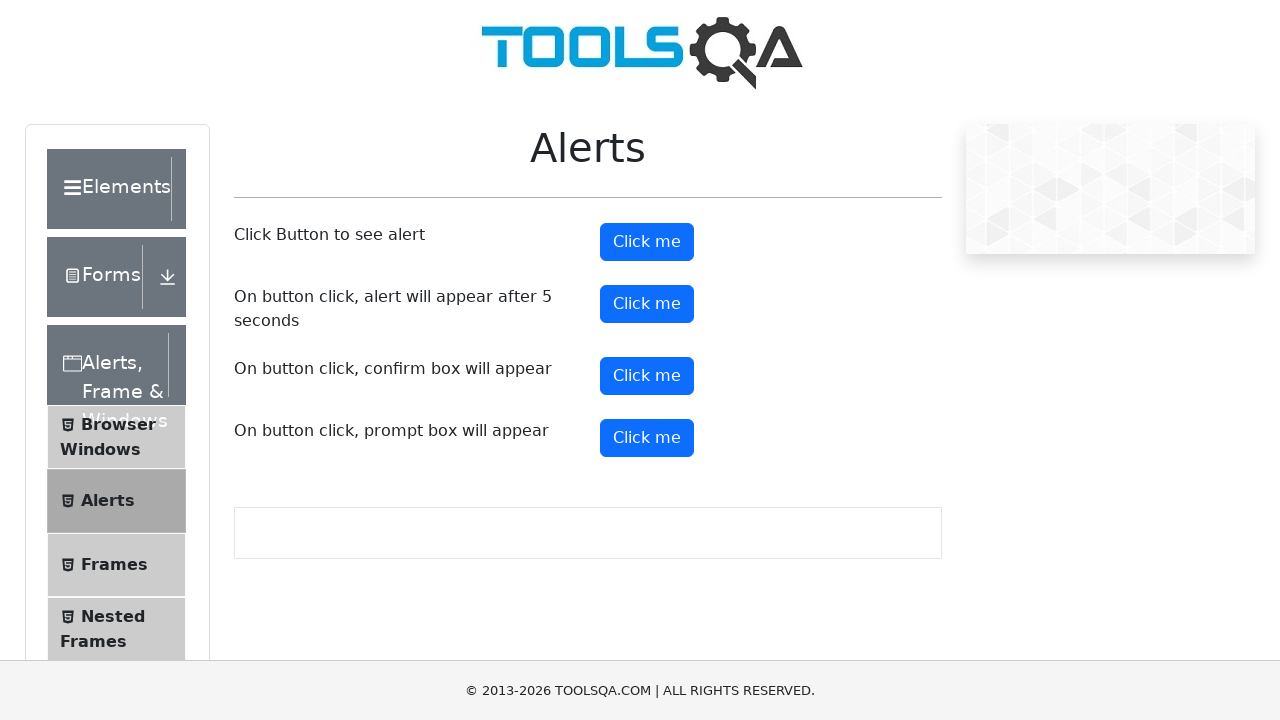

Clicked alert button and accepted immediate alert dialog at (647, 242) on #alertButton
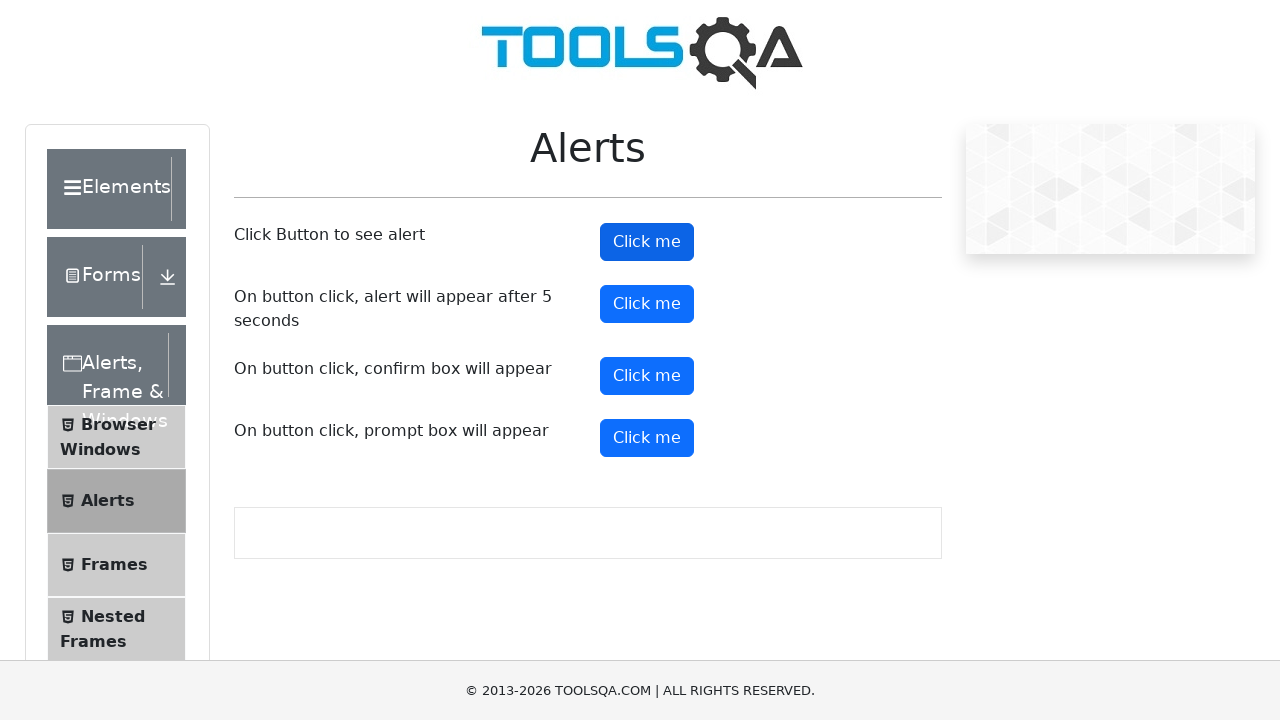

Waited for alert to be processed
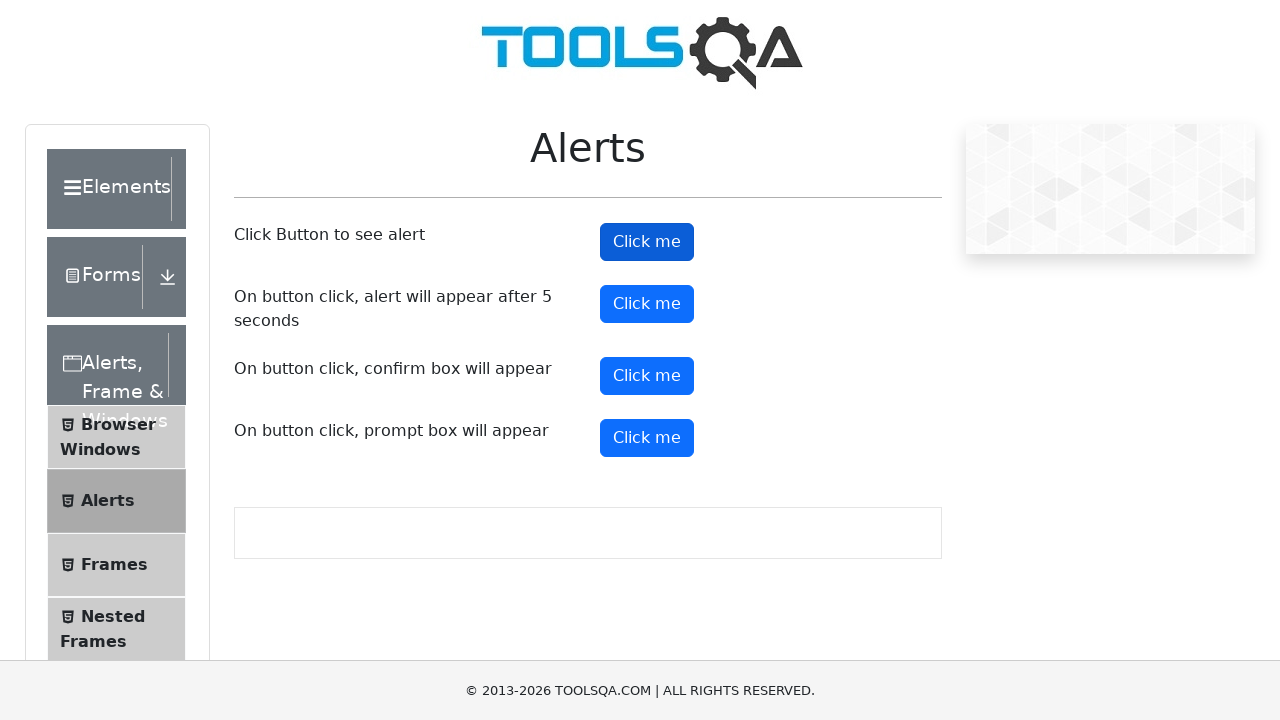

Clicked timed alert button at (647, 304) on #timerAlertButton
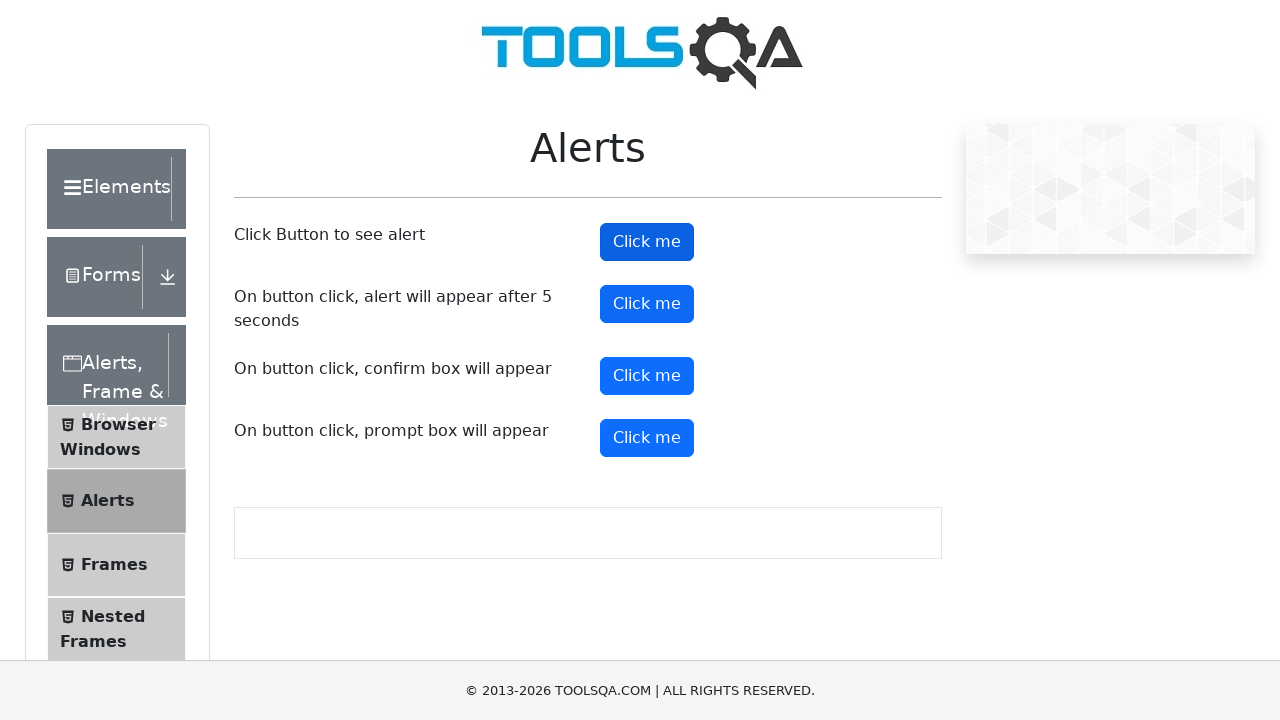

Waited 6 seconds for timed alert to appear and accepted it
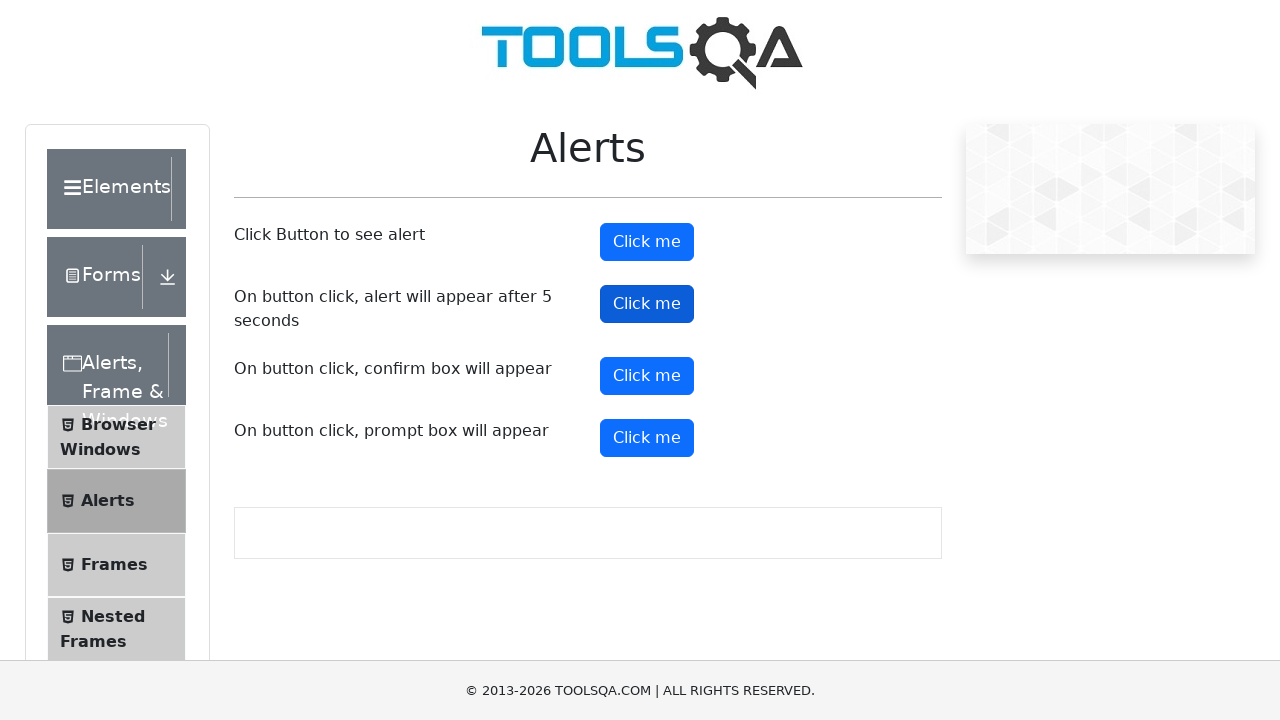

Clicked confirm button and accepted confirm dialog at (647, 376) on #confirmButton
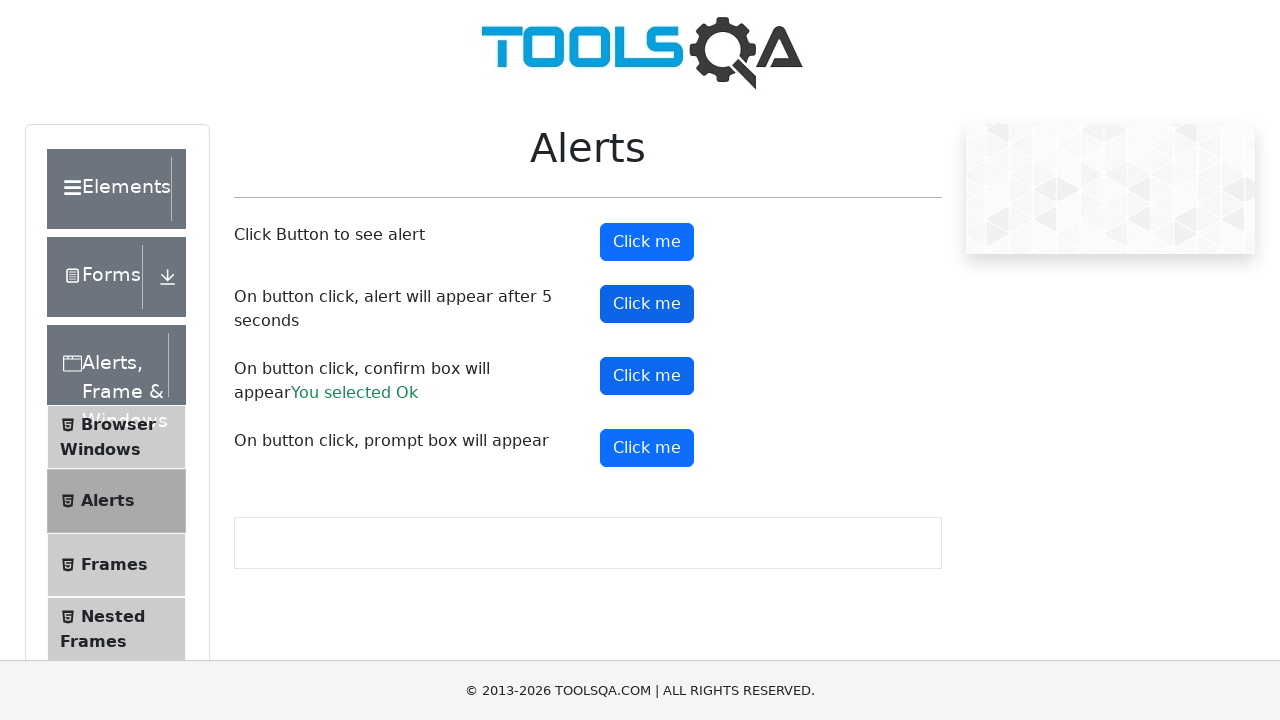

Confirm result message loaded
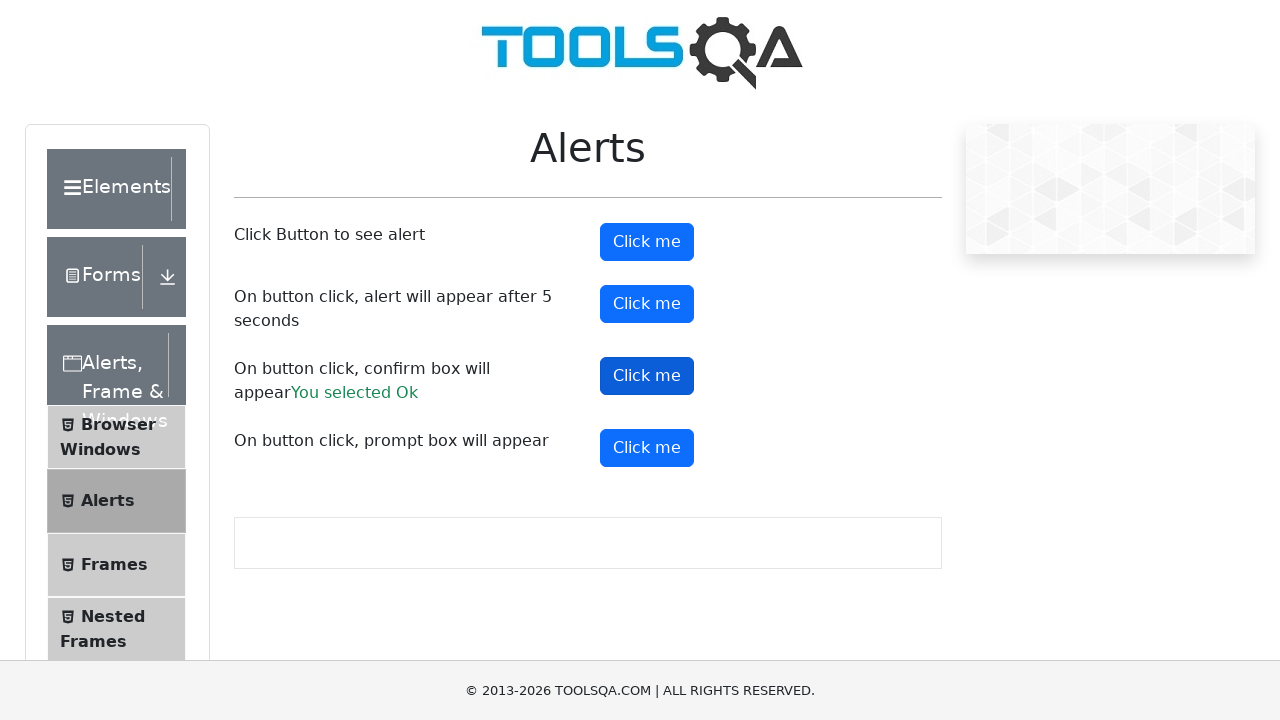

Verified confirm result message contains 'You selected Ok'
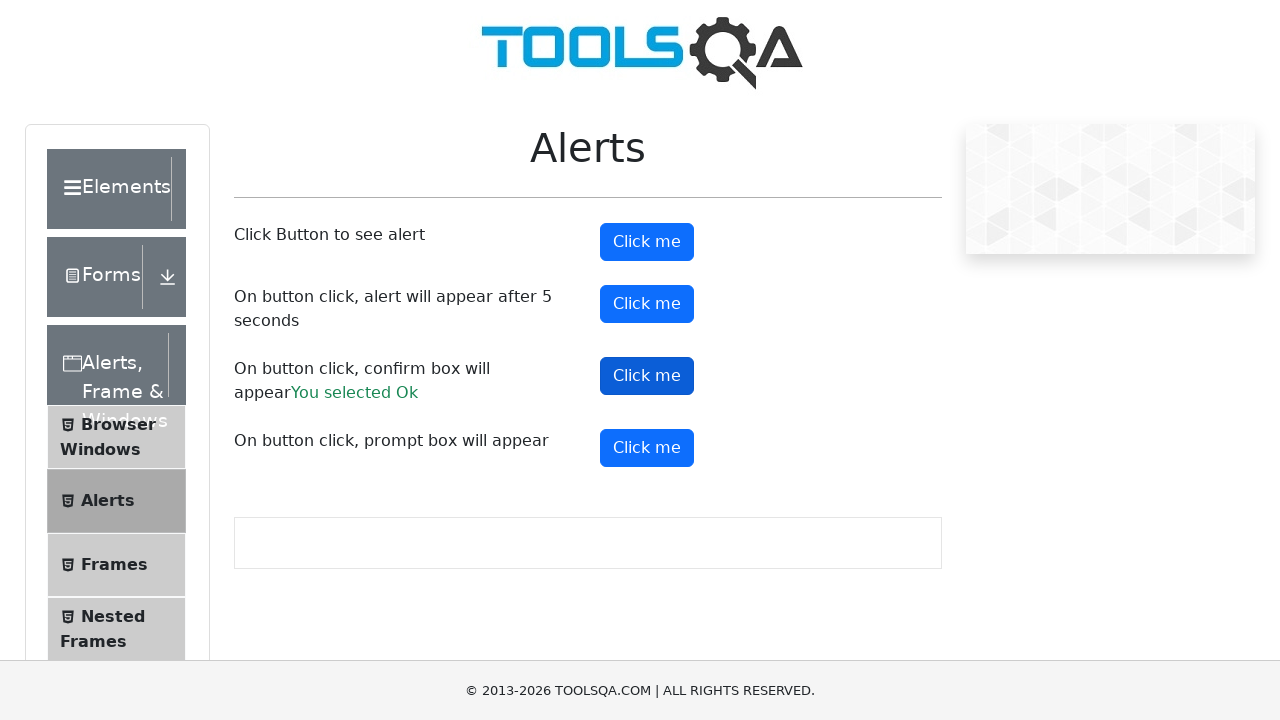

Clicked prompt button and entered 'Playwright Tester' in prompt dialog at (647, 448) on #promtButton
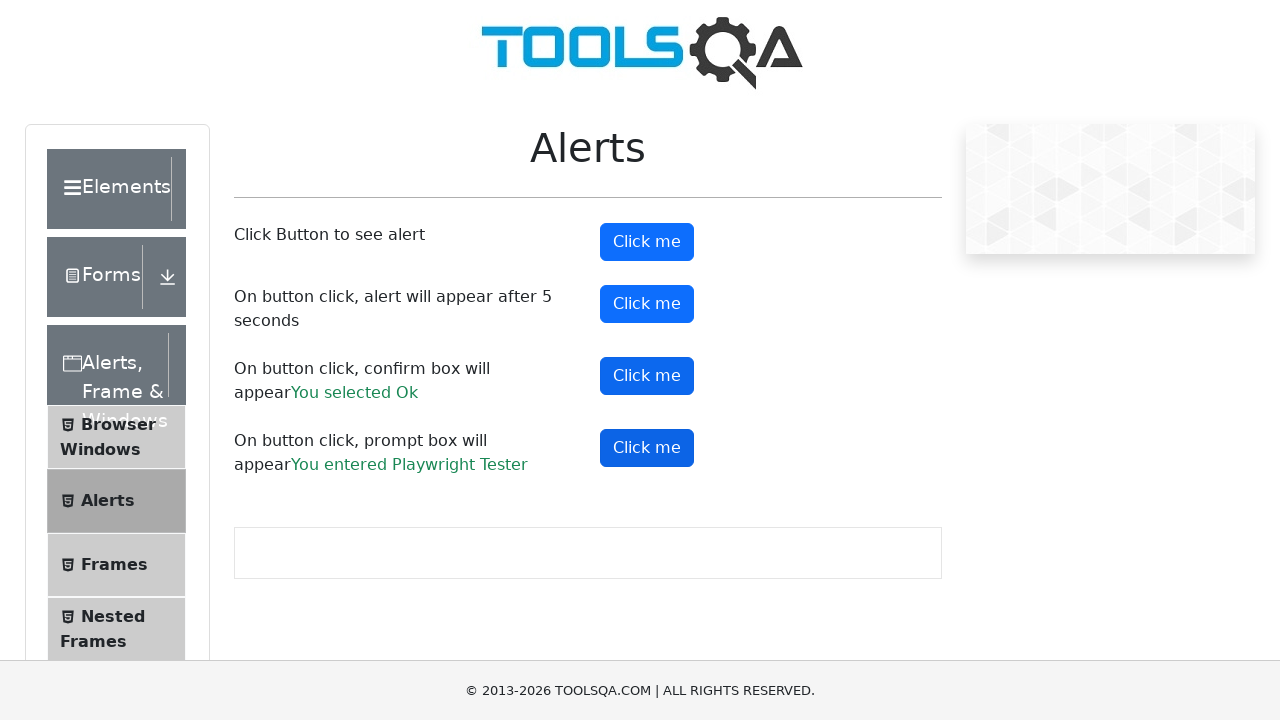

Prompt result message loaded
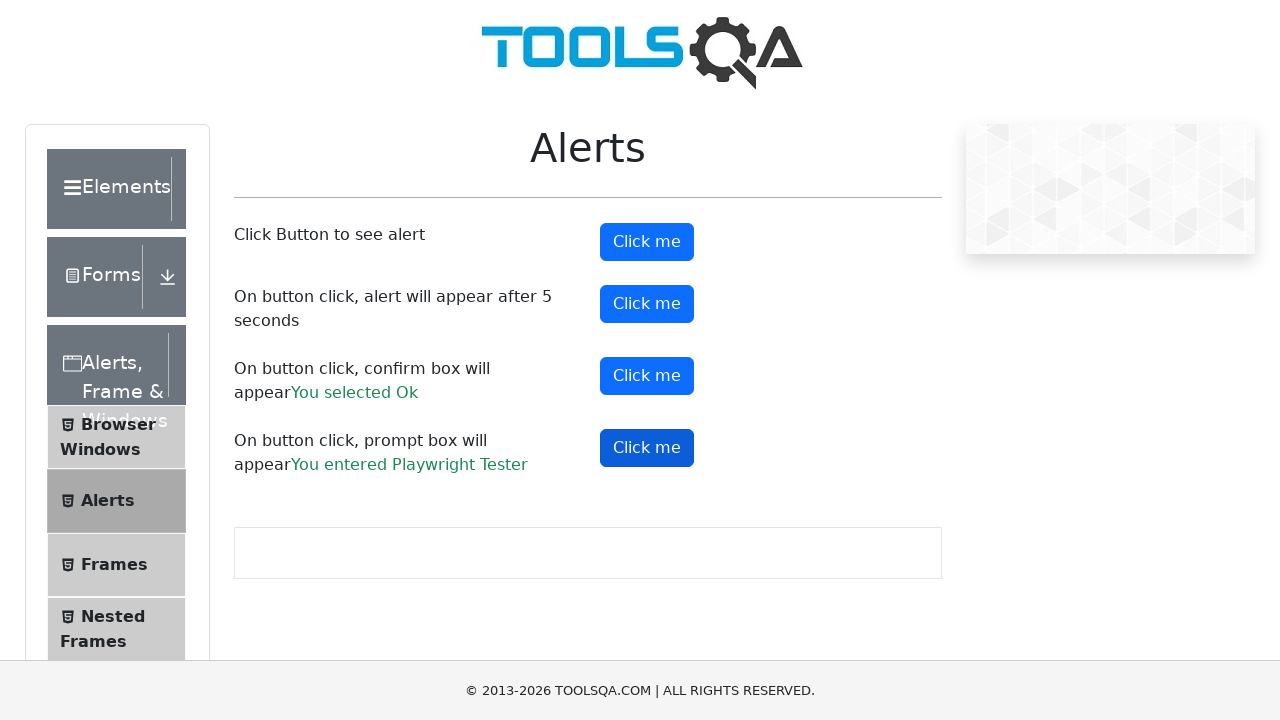

Verified prompt result message contains 'You entered Playwright Tester'
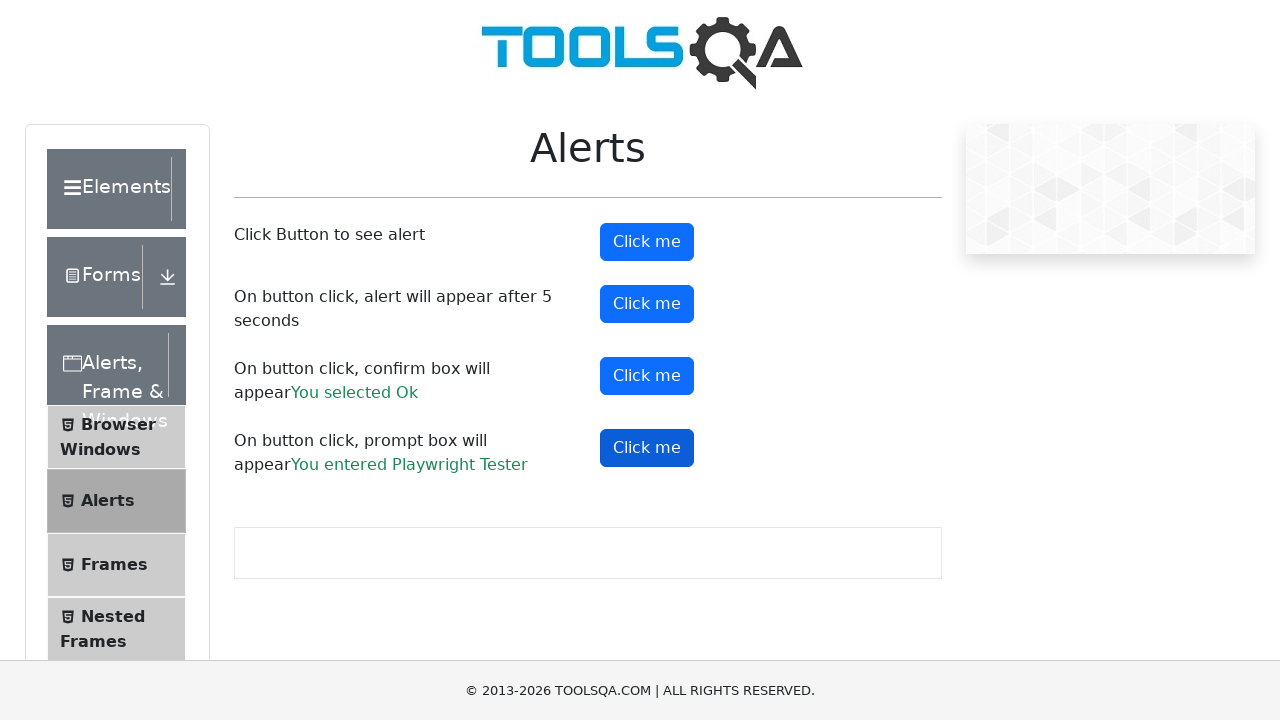

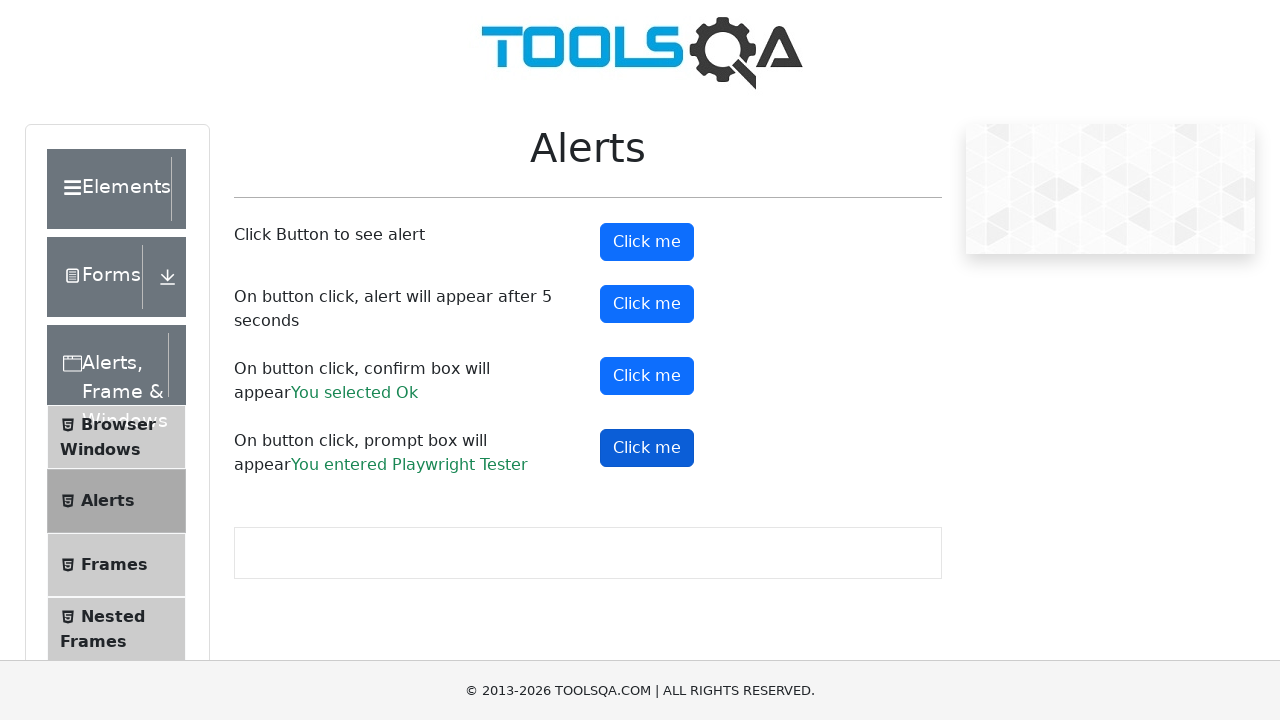